Tests iframe interaction by navigating to frames section, switching into an iframe, entering text in the embedded form, and switching back to main content

Starting URL: https://demo.automationtesting.in/Register.html

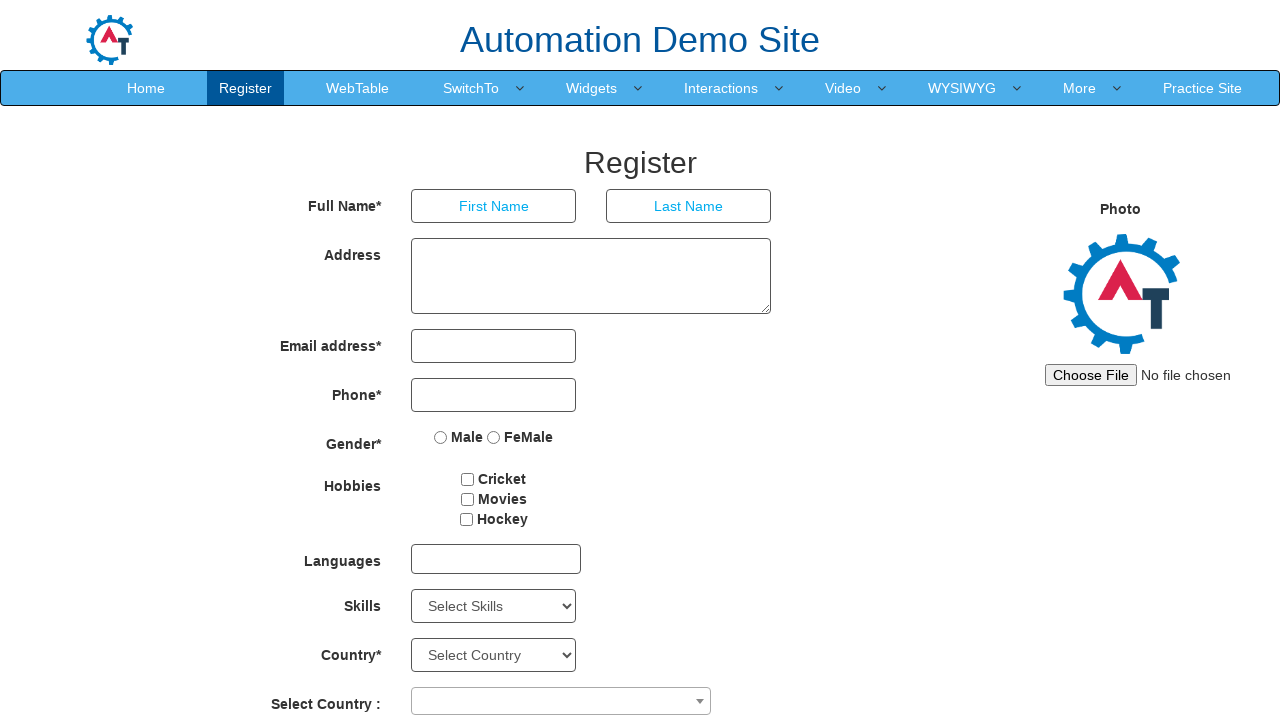

Clicked SwitchTo menu in navigation at (471, 88) on xpath=//*[@id='header']/nav/div/div[2]/ul/li[4]/a
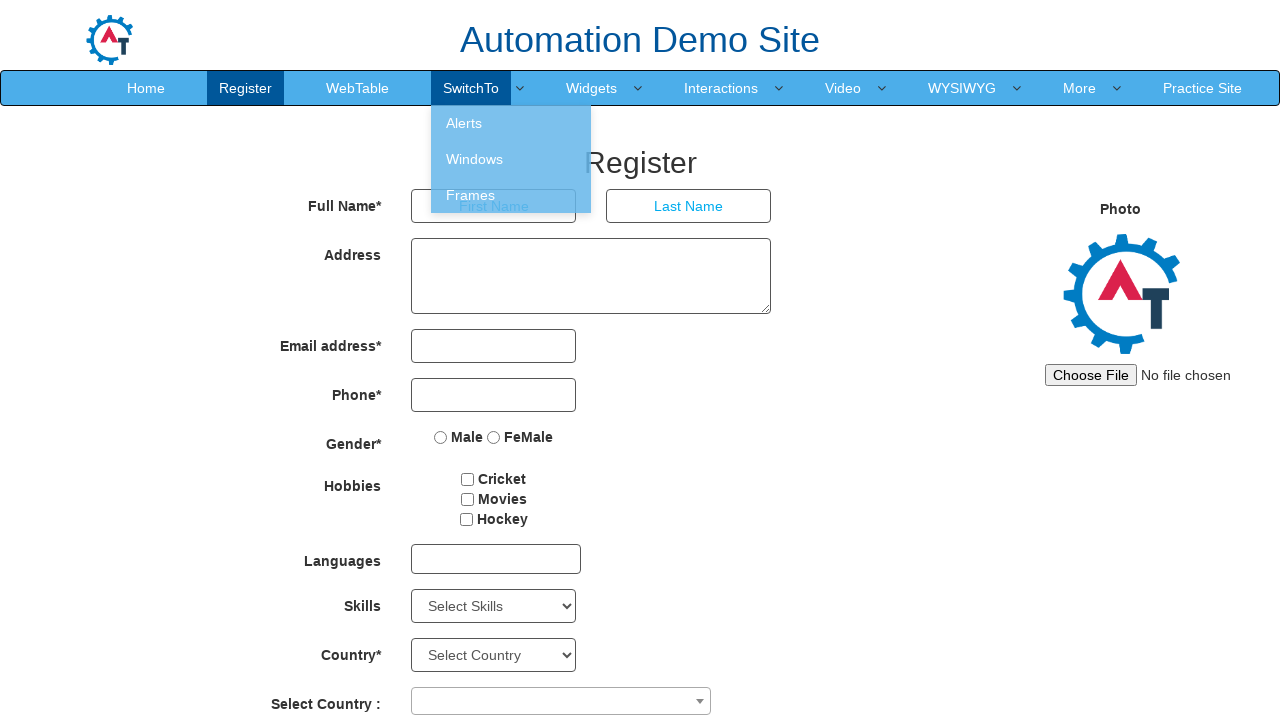

Clicked Frames option from SwitchTo submenu at (511, 195) on xpath=//*[@id='header']/nav/div/div[2]/ul/li[4]/ul/li[3]/a
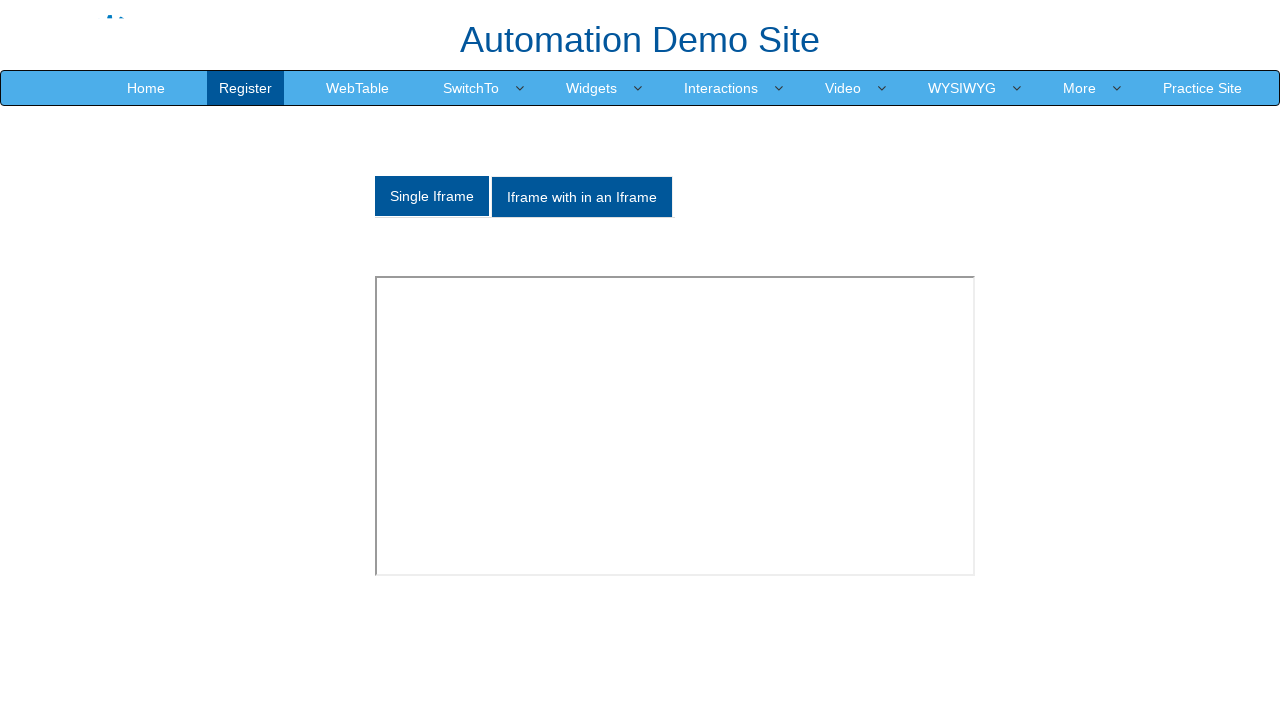

Located and switched into iframe
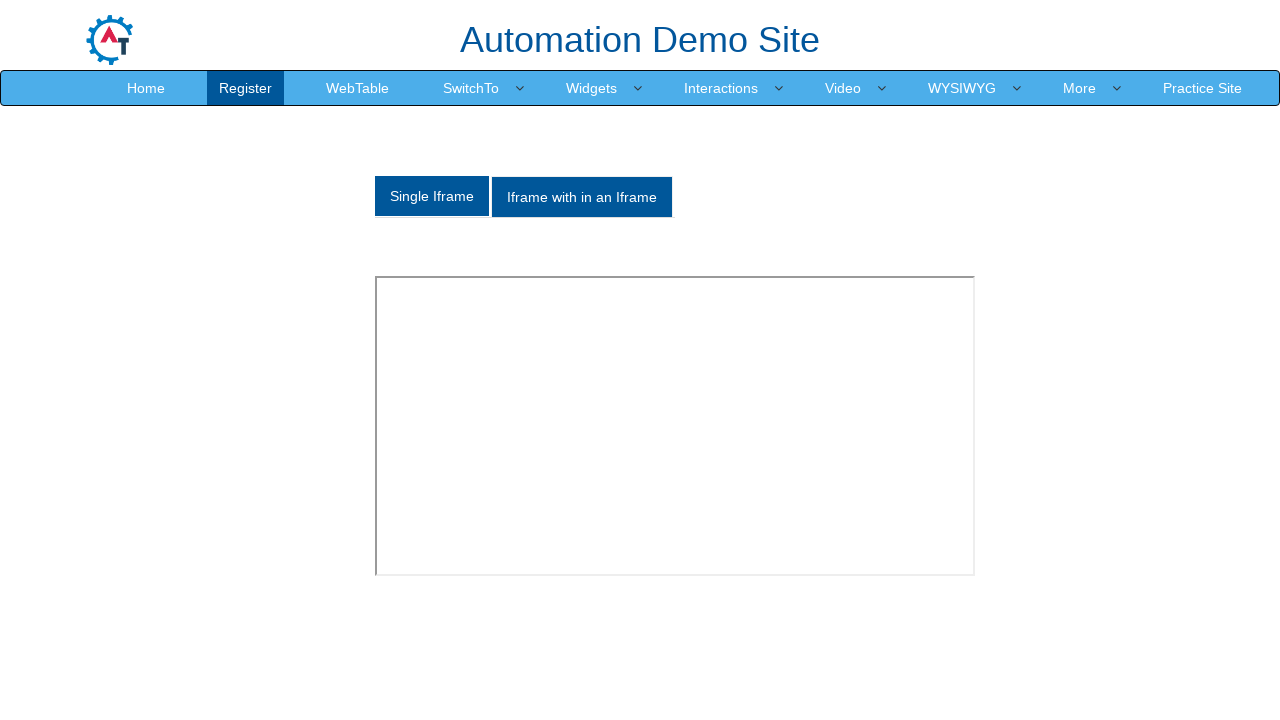

Entered 'Teste Selenium' in embedded form input field on xpath=//*[@id='Single']/iframe >> internal:control=enter-frame >> xpath=/html/bo
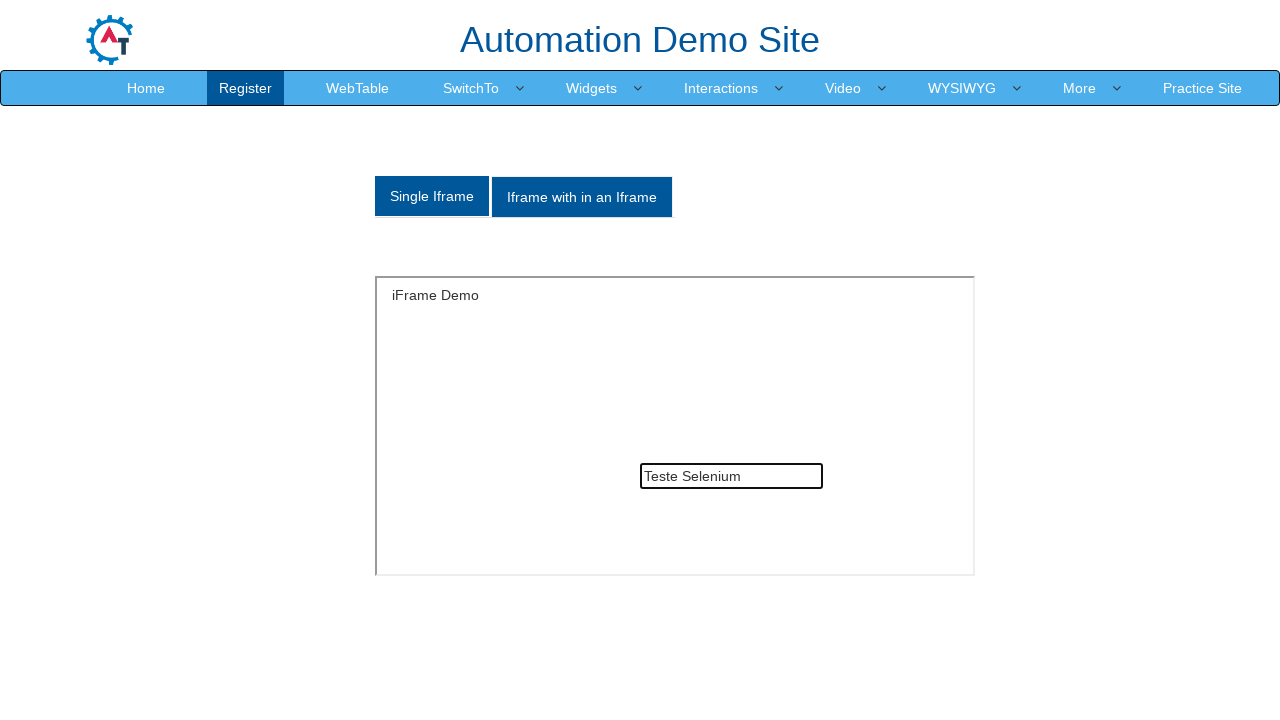

Clicked second tab to switch back to main content at (582, 197) on xpath=/html/body/section/div[1]/div/div/div/div[1]/div/ul/li[2]/a
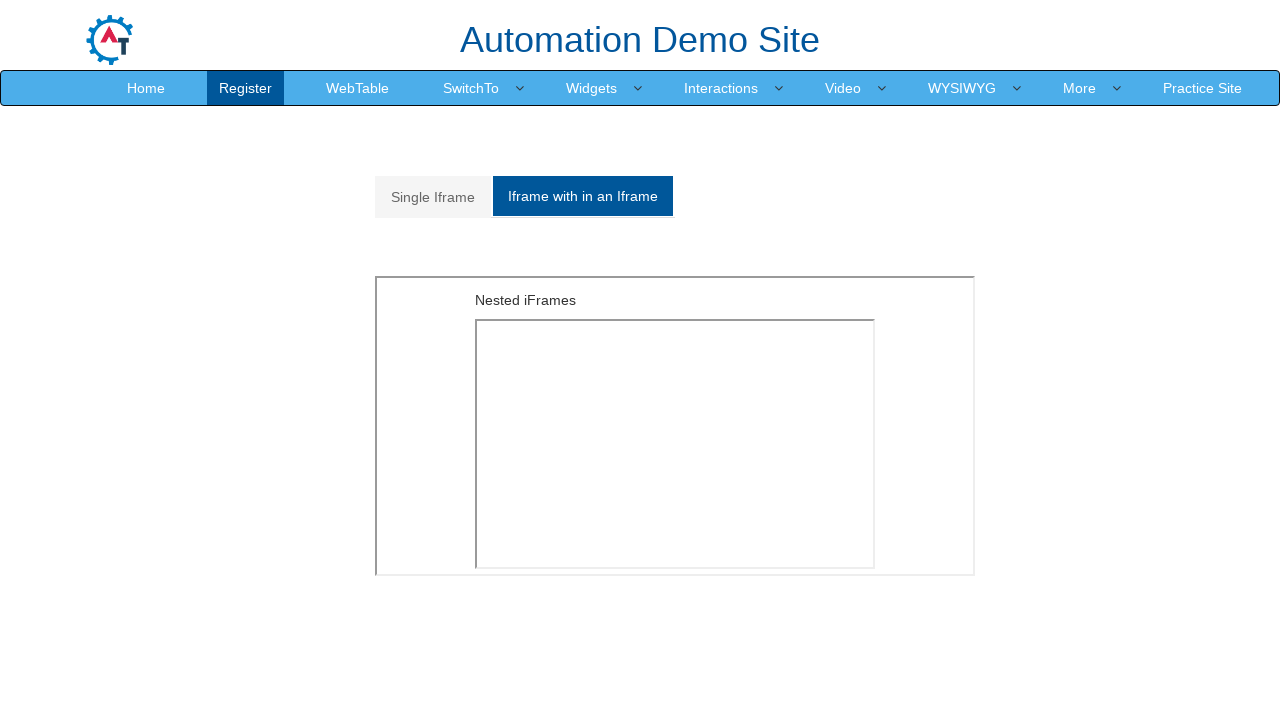

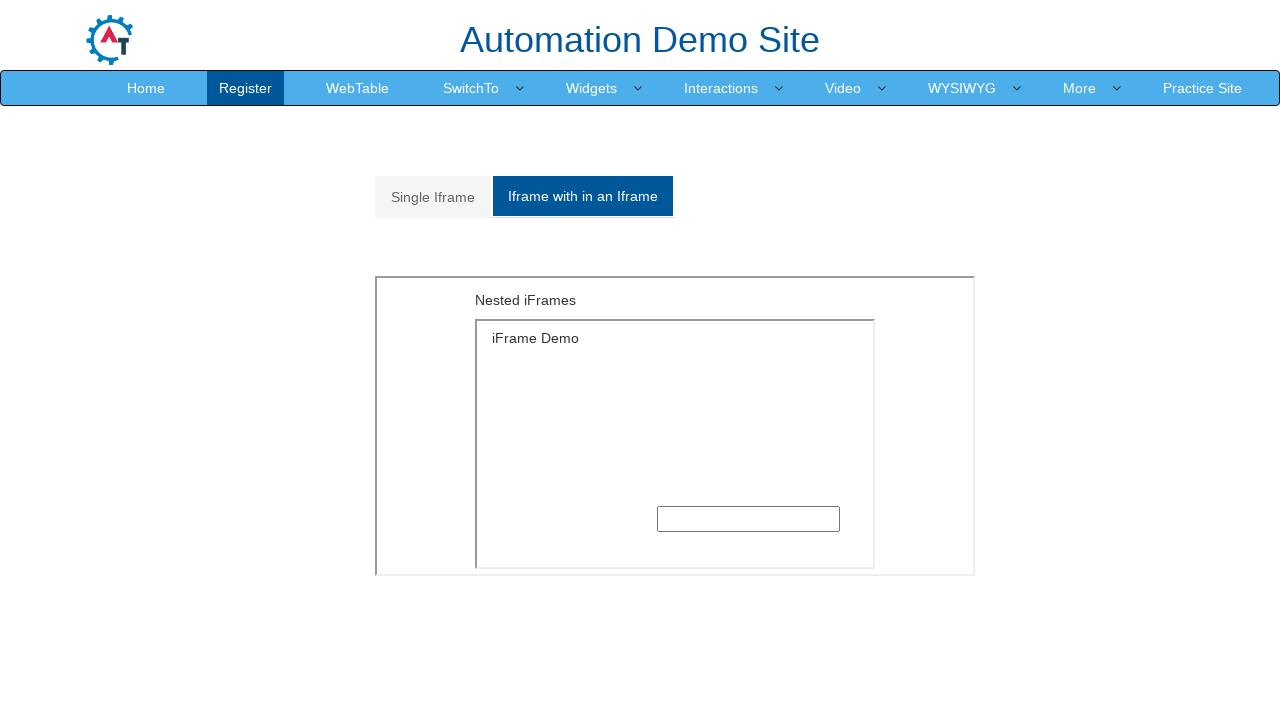